Navigates to Oracle Java documentation, clicks on Cloud link in sidebar, and verifies specific text on the Cloud page

Starting URL: https://docs.oracle.com/en/java

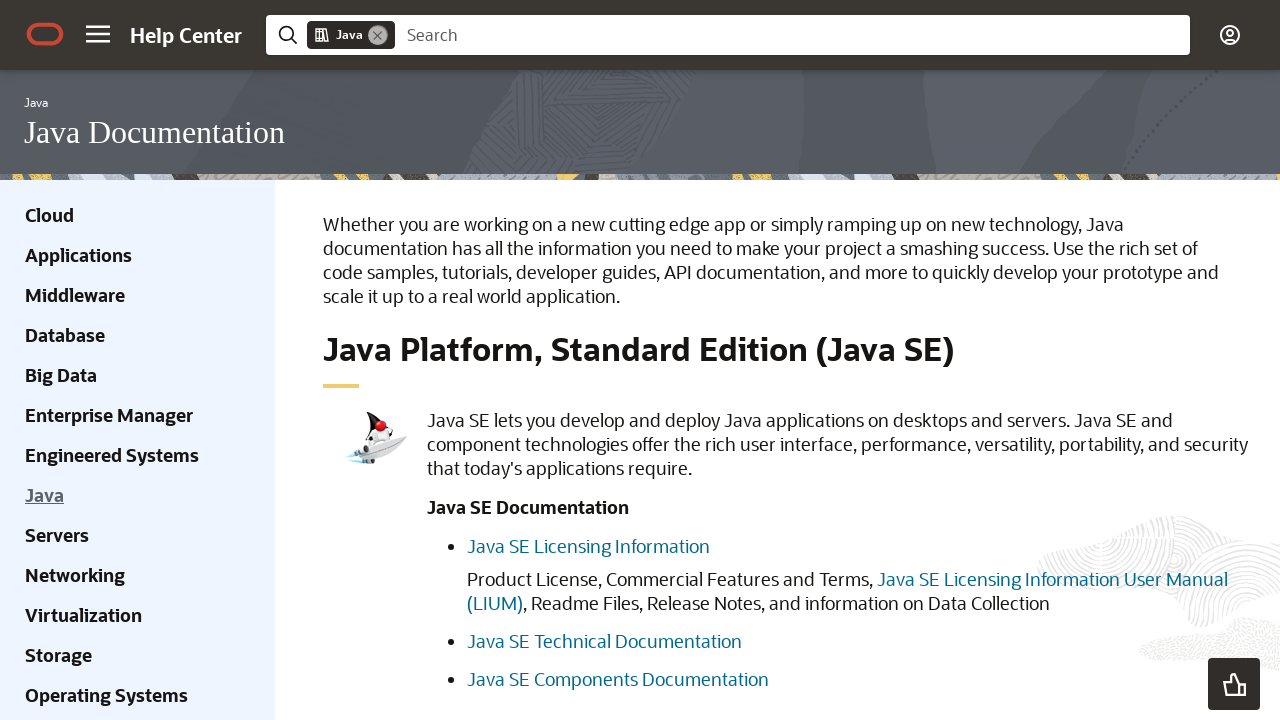

Navigated to Oracle Java documentation homepage
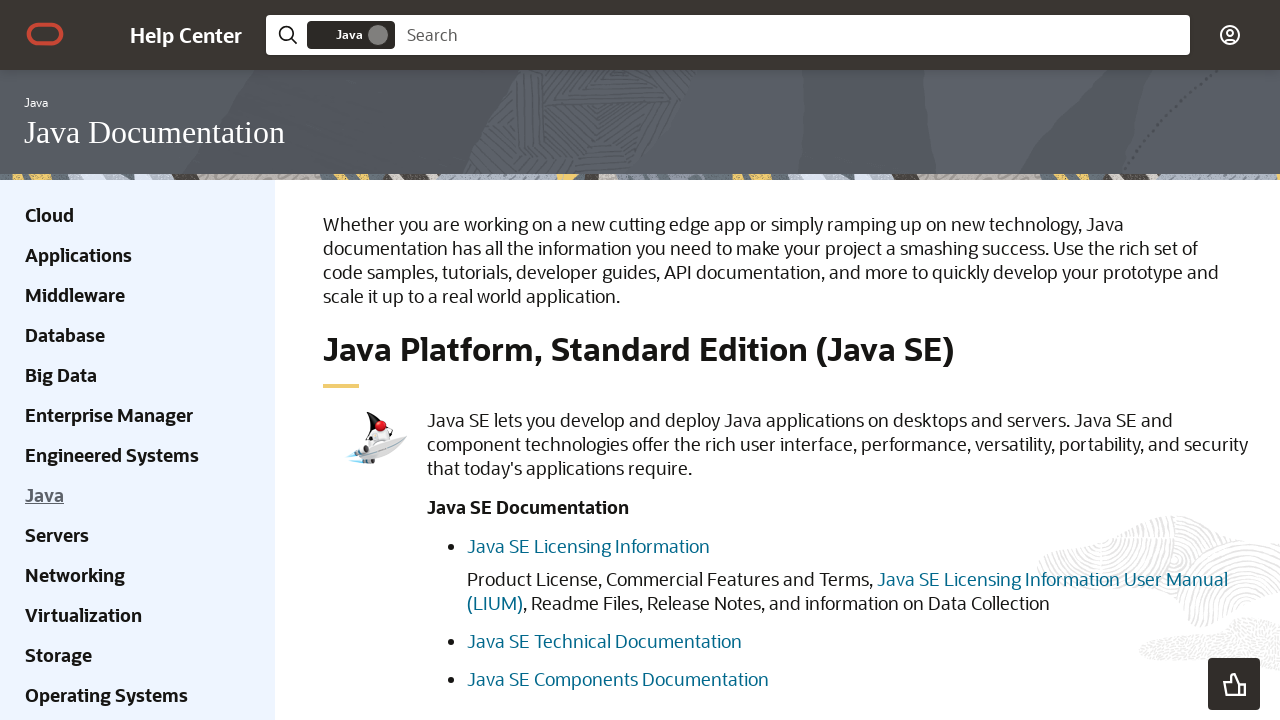

Clicked on Cloud link in sidebar at (50, 215) on xpath=//div[@class='ohc-sidebar hidden-xs'] //a[contains(text(), 'Cloud')]
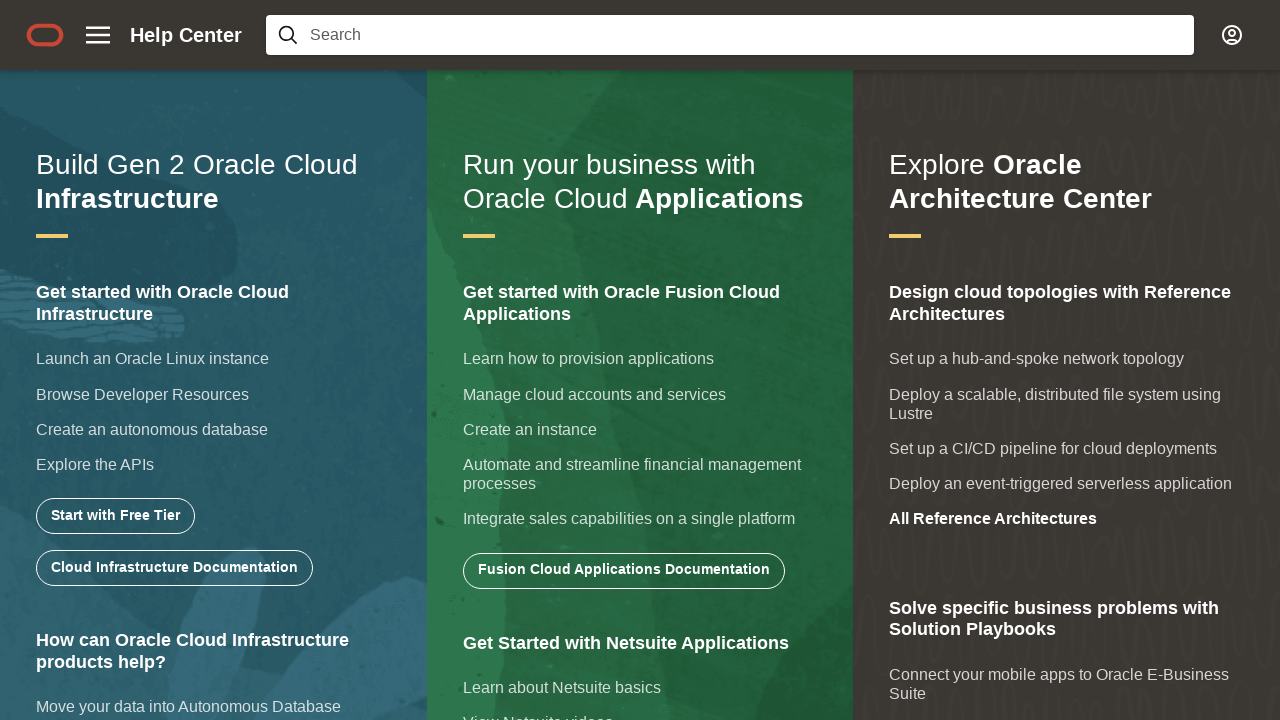

Located the Oracle Cloud Infrastructure help text on Cloud page
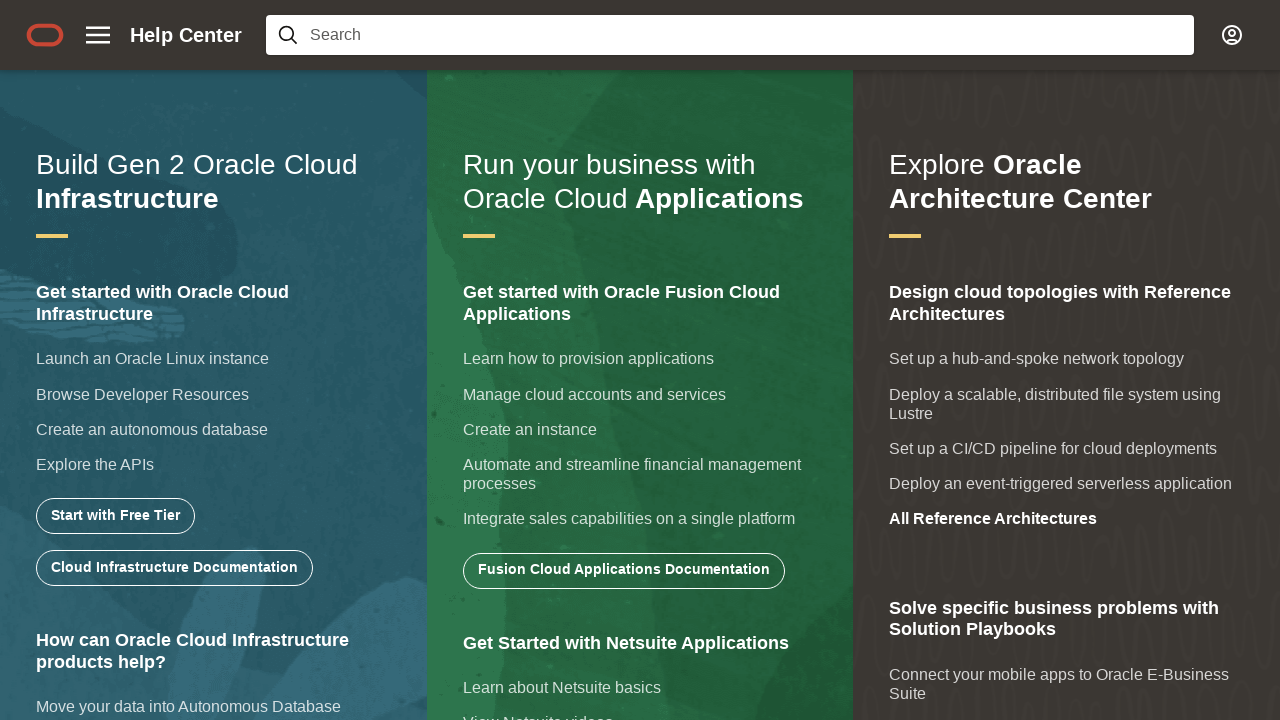

Verified that 'How can Oracle Cloud Infrastructure products help?' text is present on Cloud page
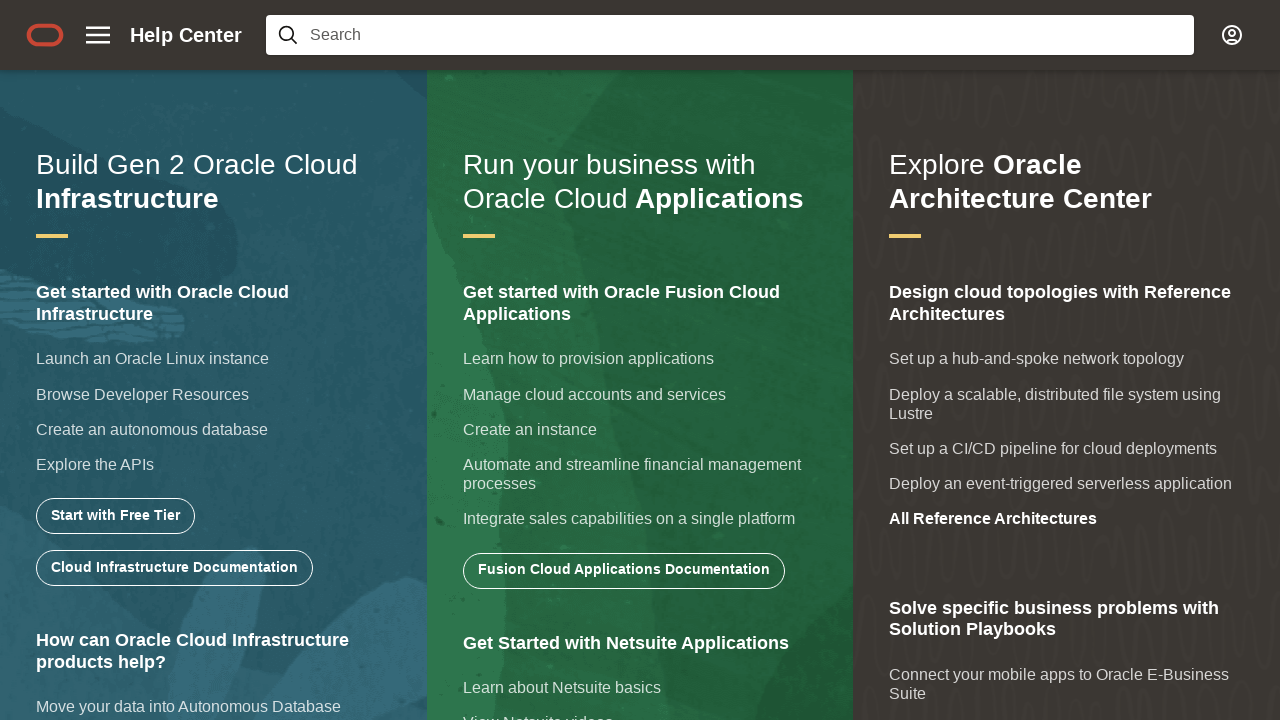

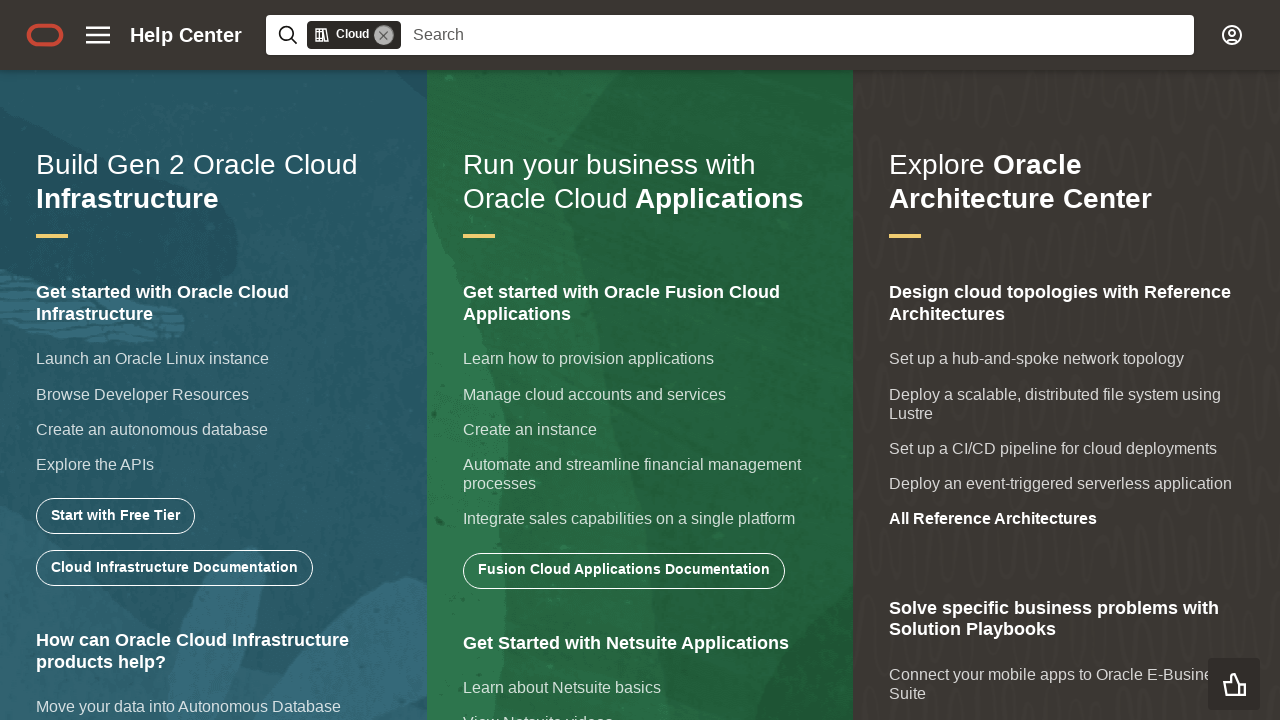